Tests the dark/light mode toggle button on the Playwright documentation website by clicking it twice to switch themes

Starting URL: https://playwright.dev/

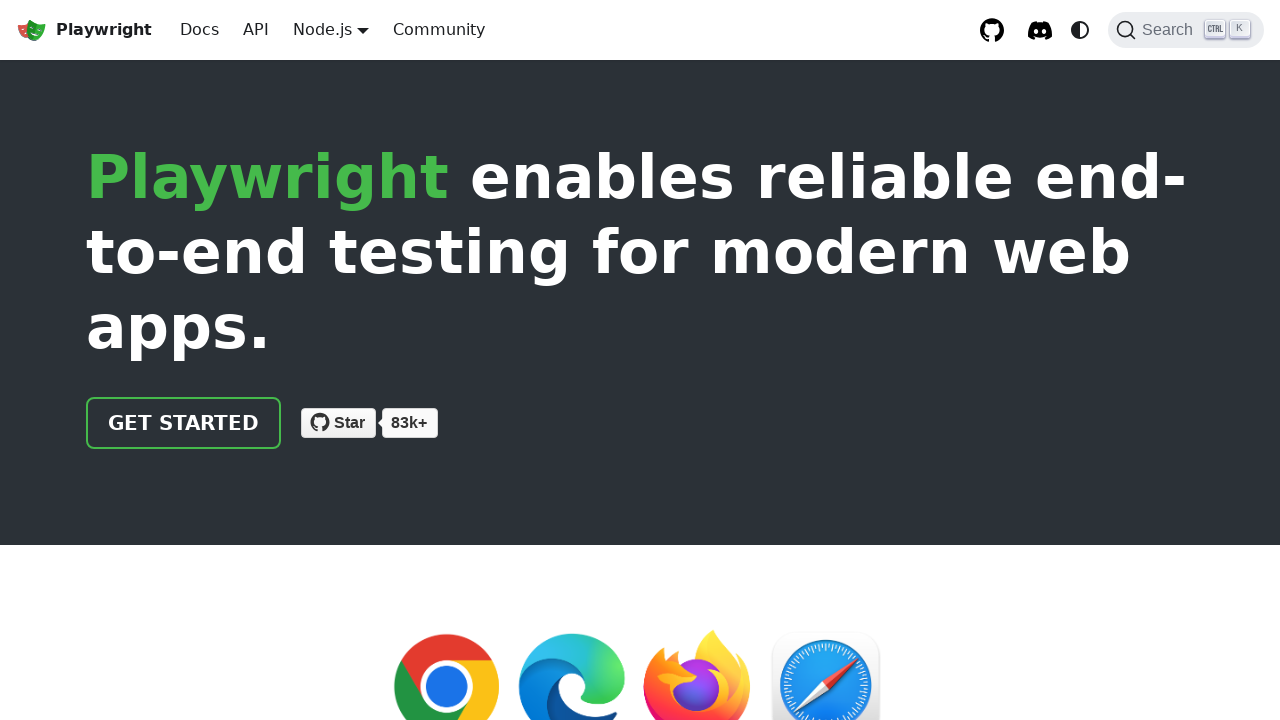

Navigated to Playwright documentation website
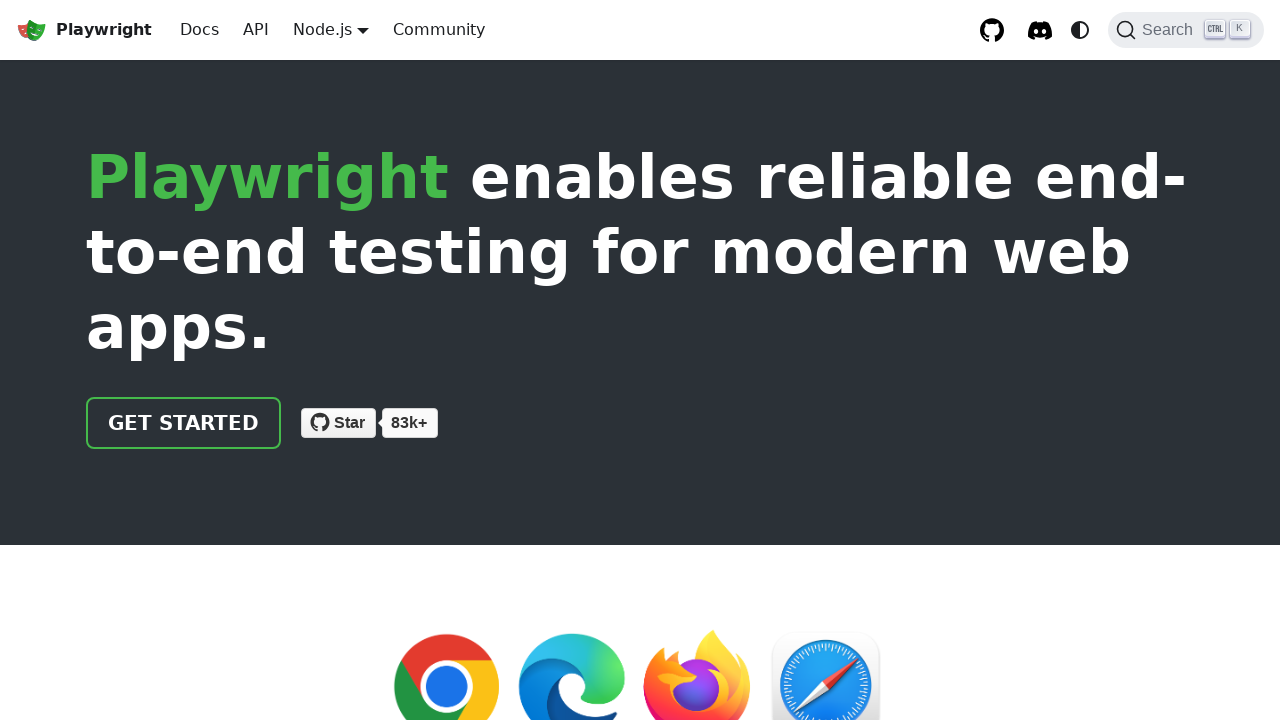

Clicked theme toggle button to switch to dark mode at (1080, 30) on internal:role=button[name="Switch between dark and light"i]
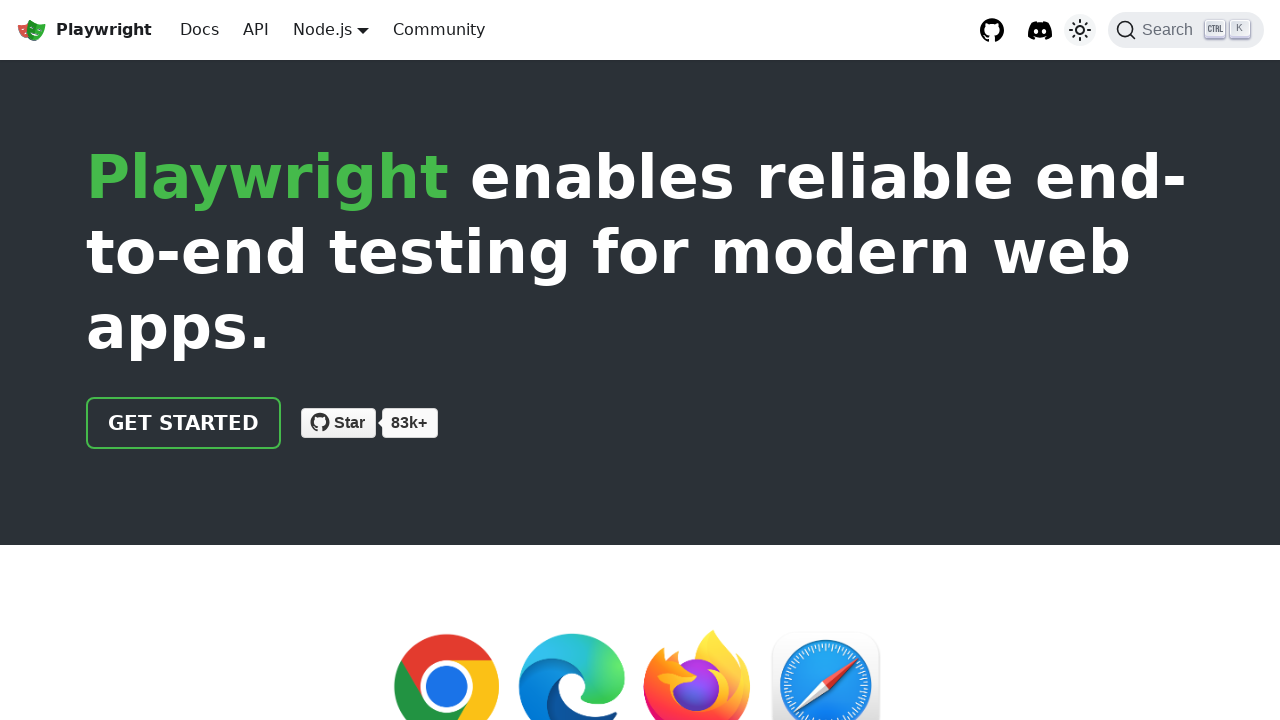

Clicked theme toggle button to switch back to light mode at (1080, 30) on internal:role=button[name="Switch between dark and light"i]
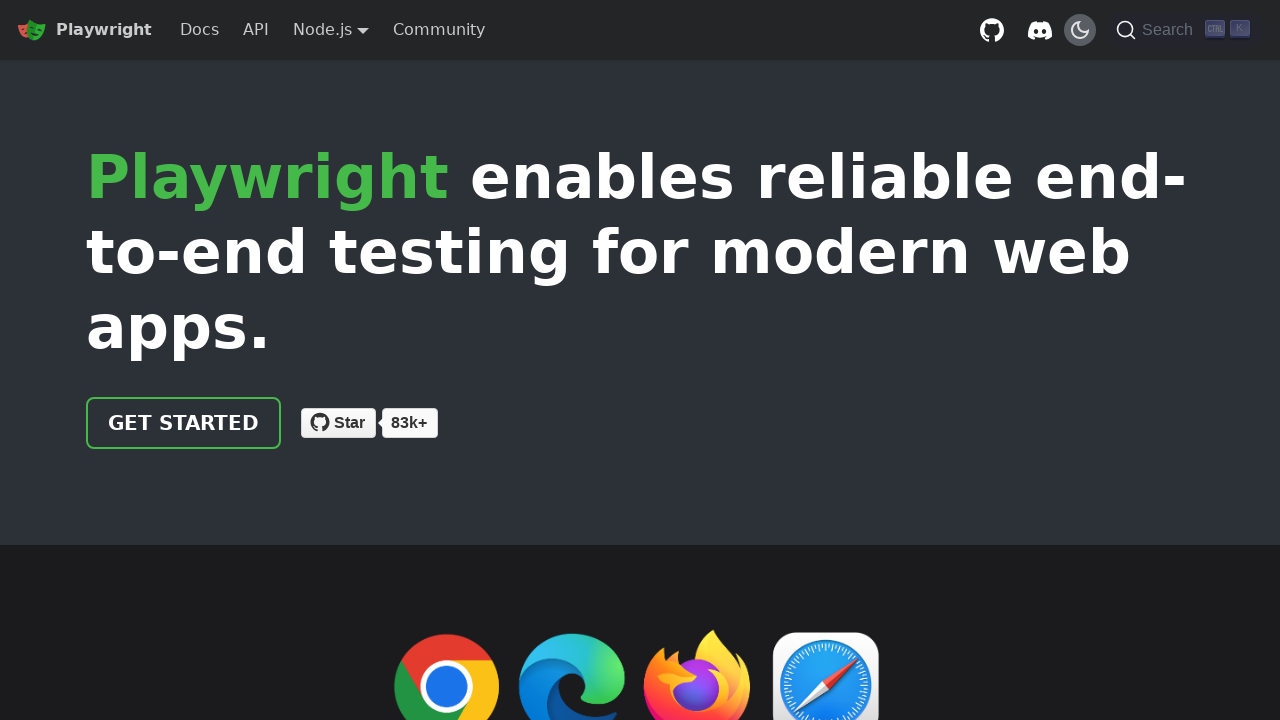

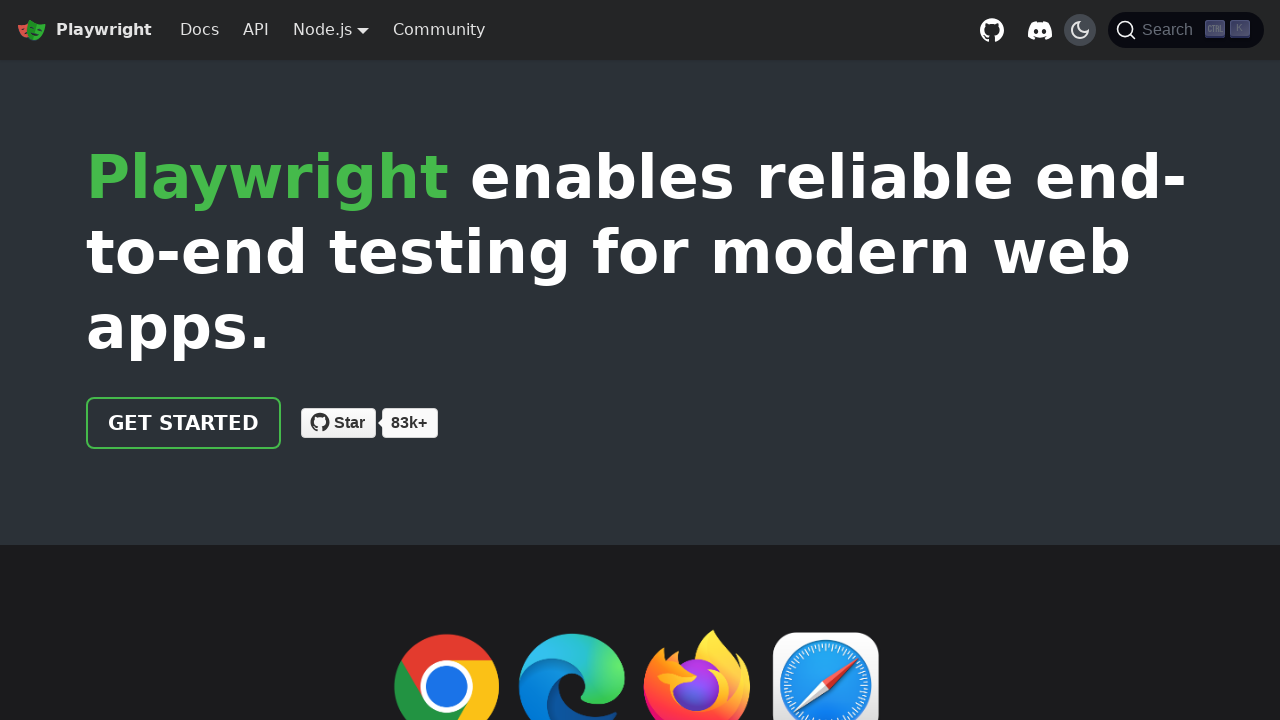